Tests the Feed-A-Cat page by verifying the Feed button is present

Starting URL: https://cs1632.appspot.com/

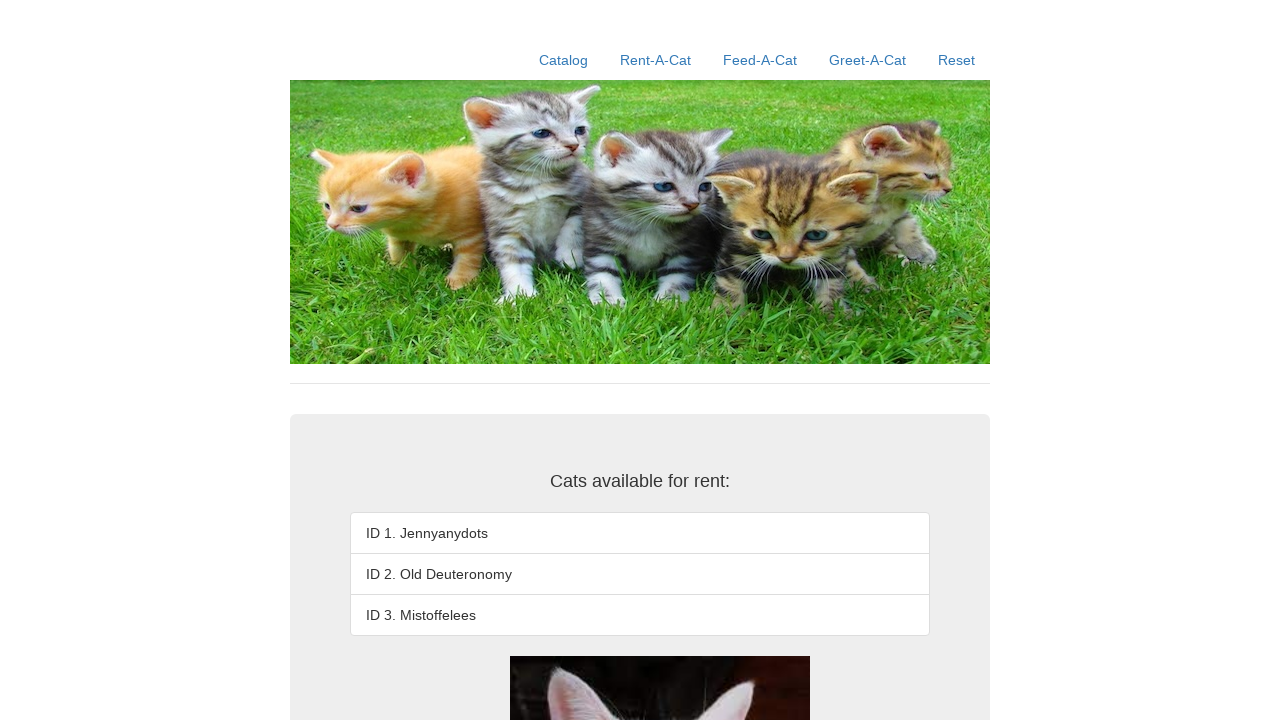

Clicked the Feed-A-Cat link at (760, 60) on a:has-text('Feed-A-Cat')
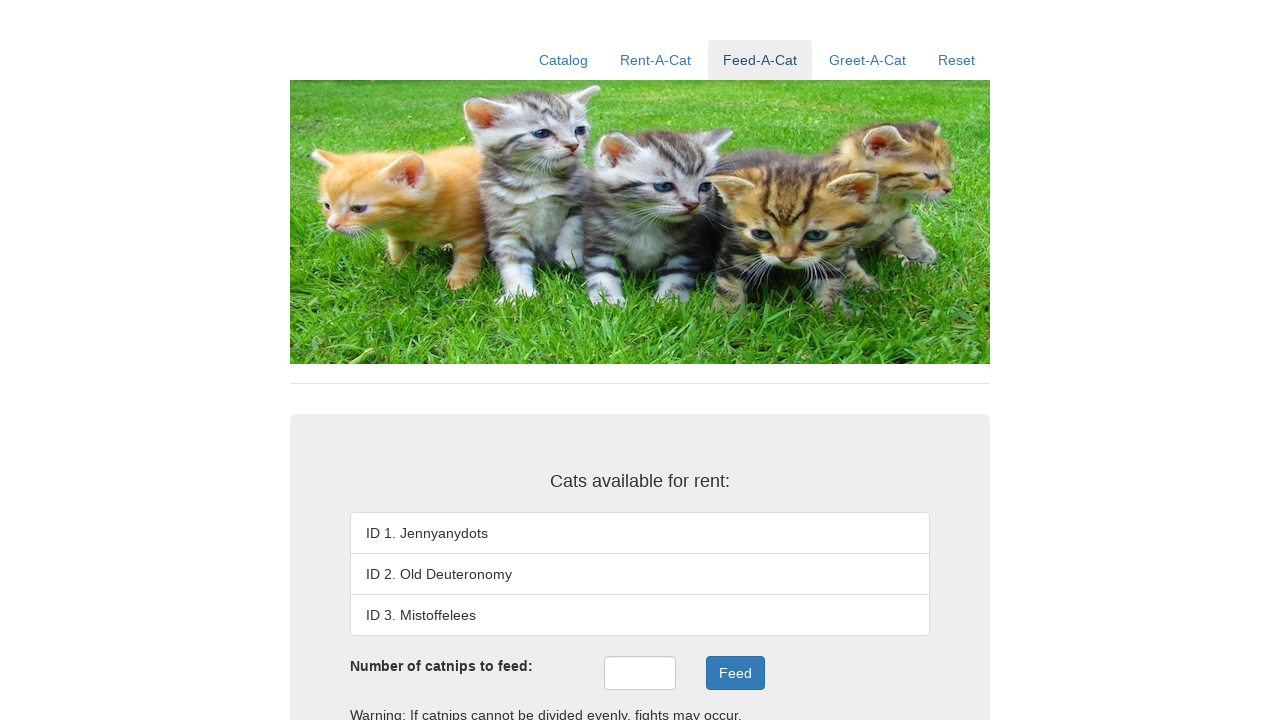

Feed button is present on the page
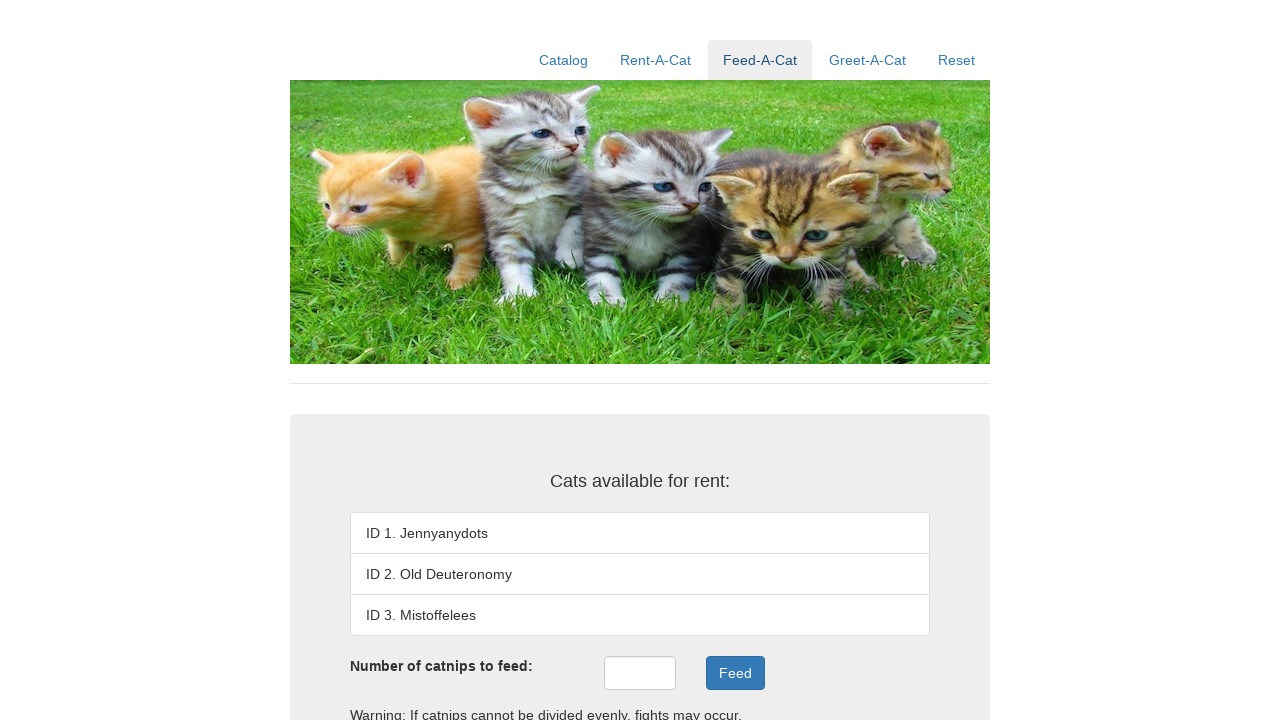

Verified Feed button exists (assertion passed)
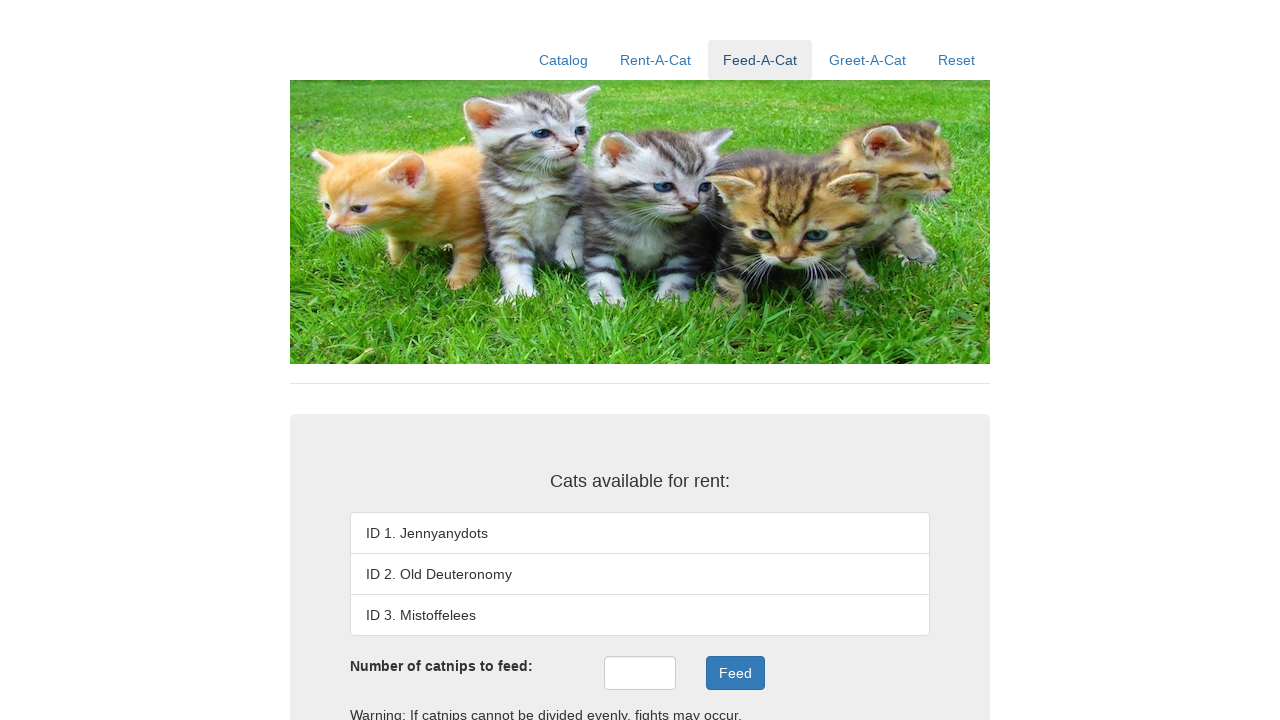

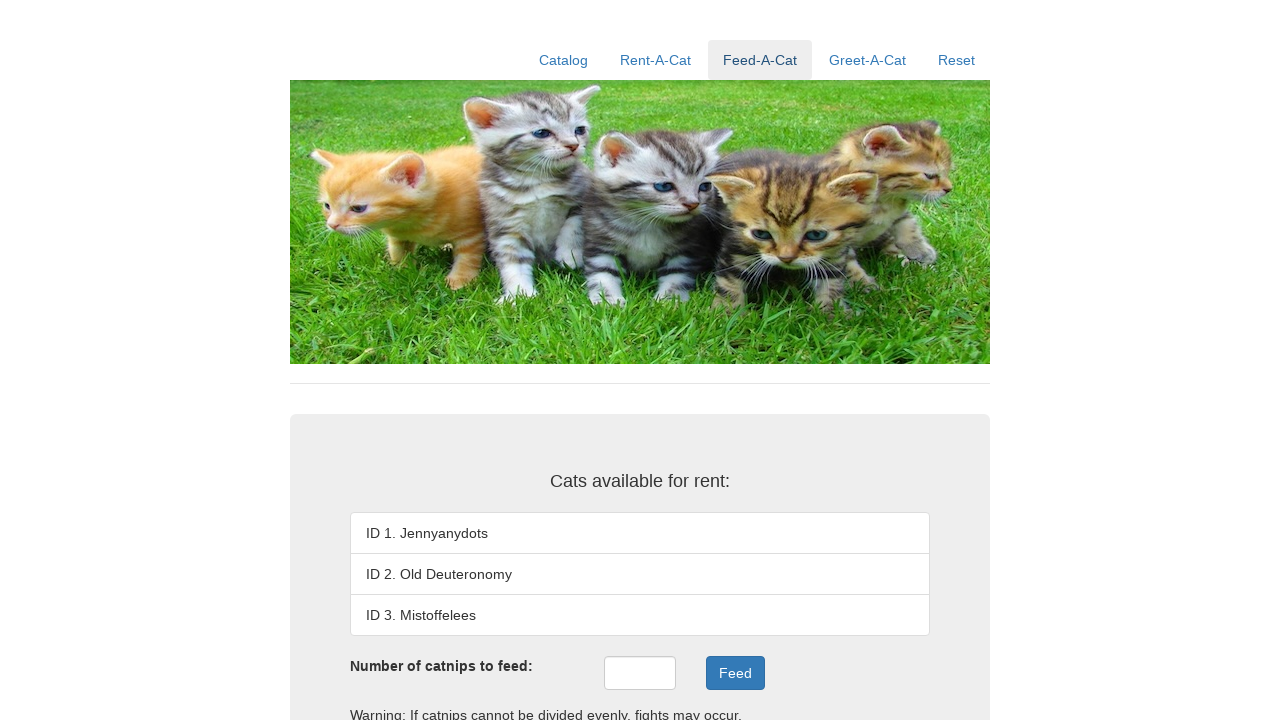